Tests AJAX functionality by clicking a button that triggers an AJAX request, waiting for the success element to appear, clicking it, and verifying the loaded data text

Starting URL: http://www.uitestingplayground.com/ajax

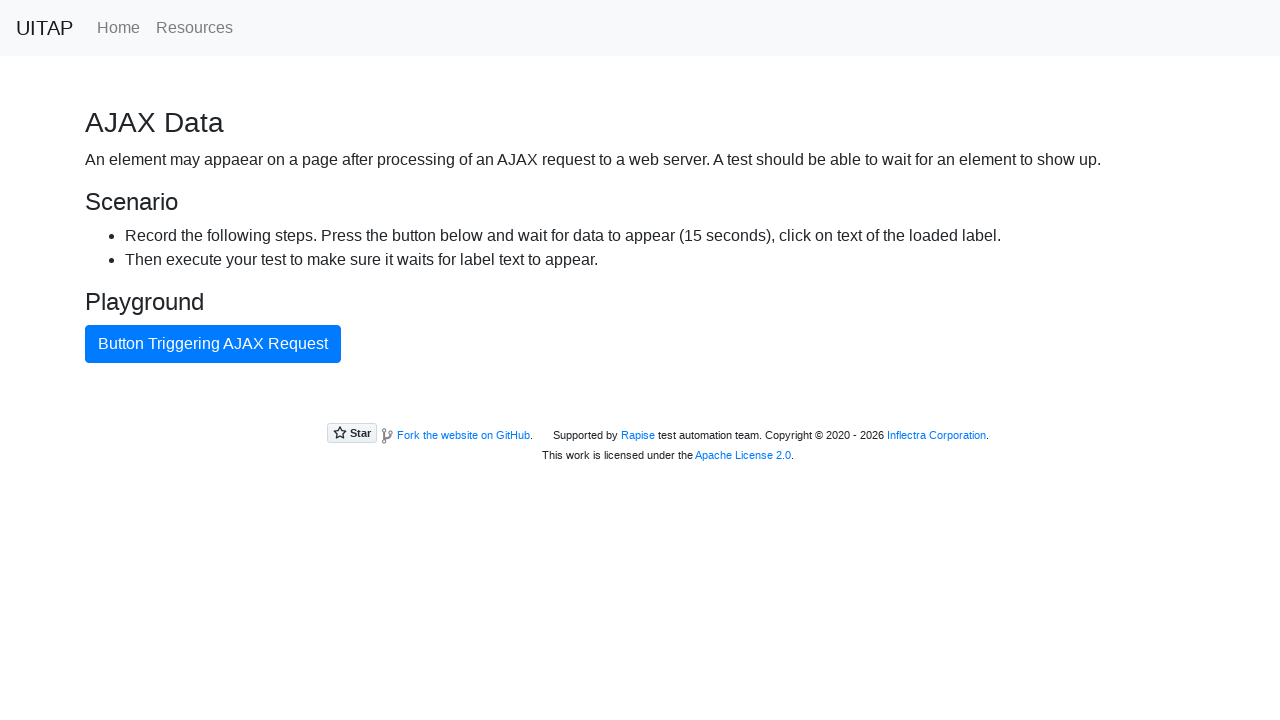

Clicked button triggering AJAX request at (213, 344) on internal:text="Button Triggering AJAX Request"i
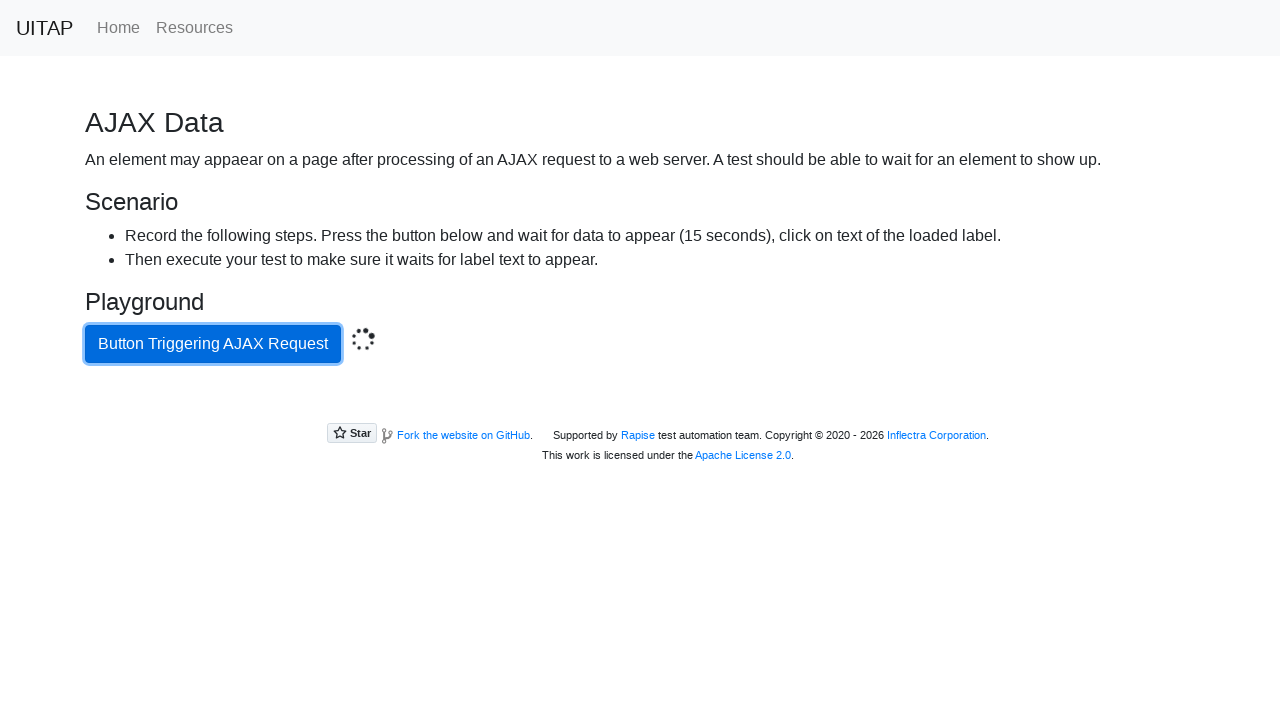

Located success element with .bg-success class
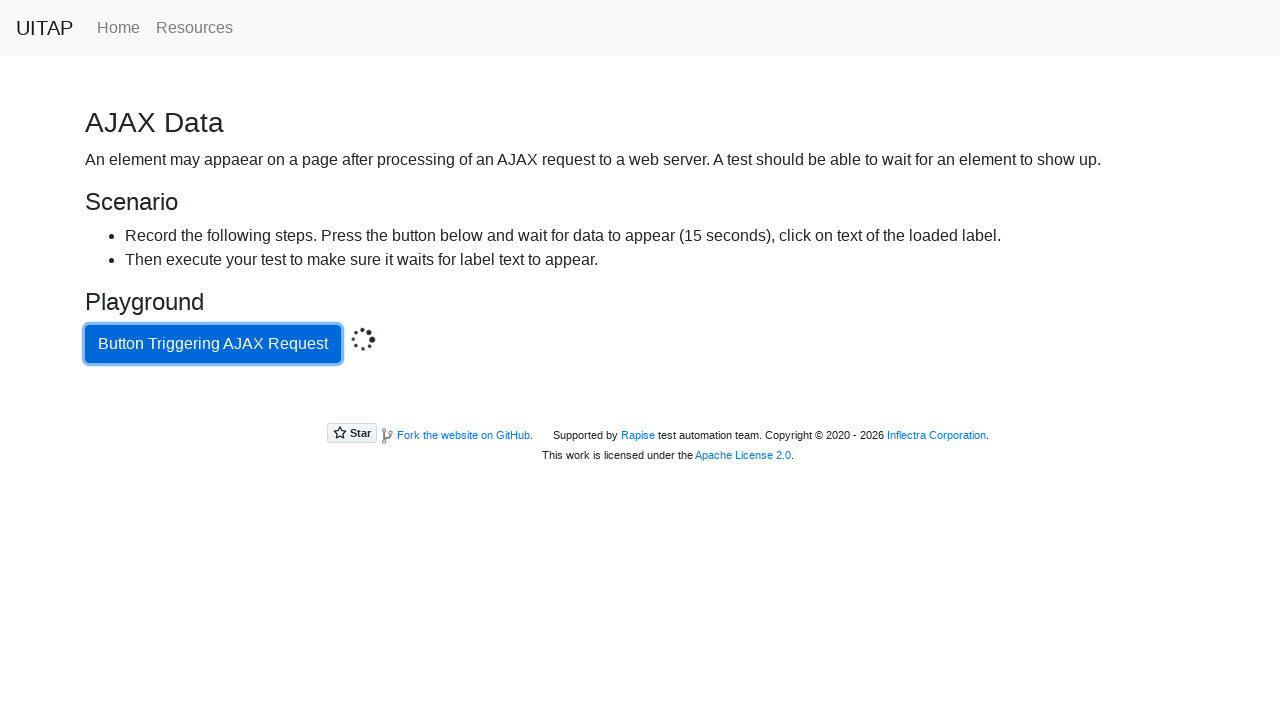

Clicked success element at (640, 405) on .bg-success
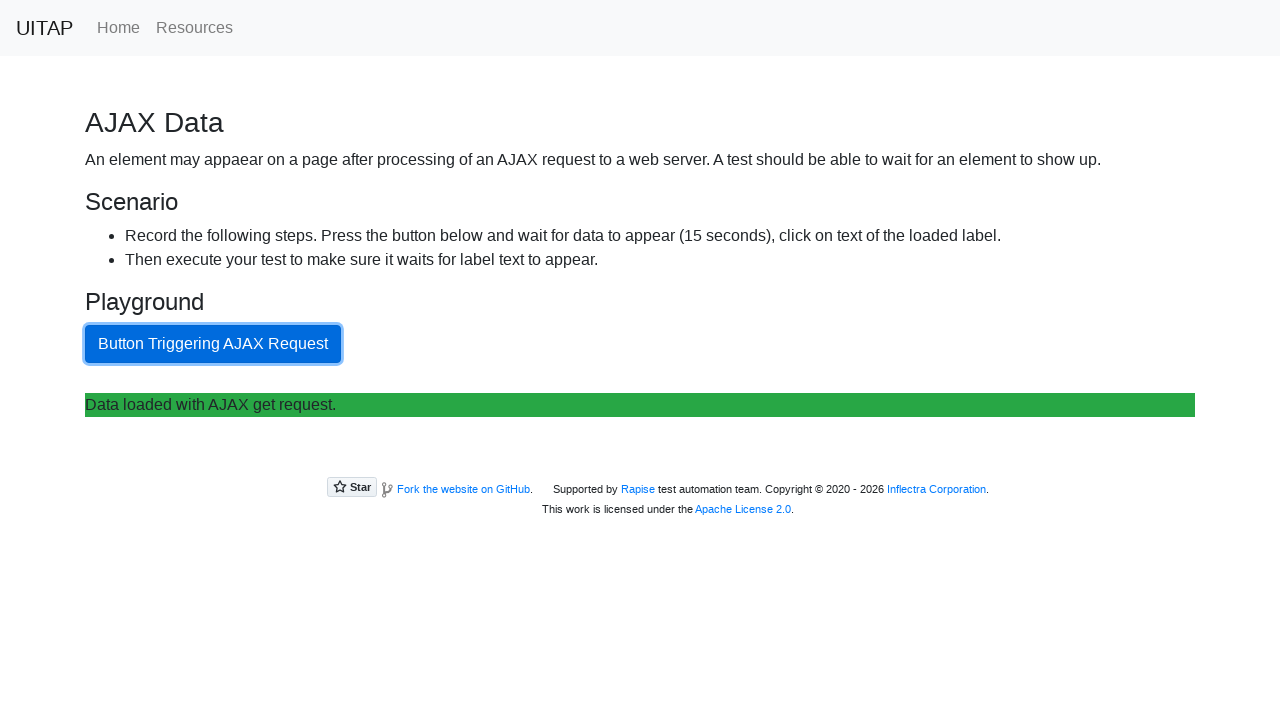

Retrieved text content from success element
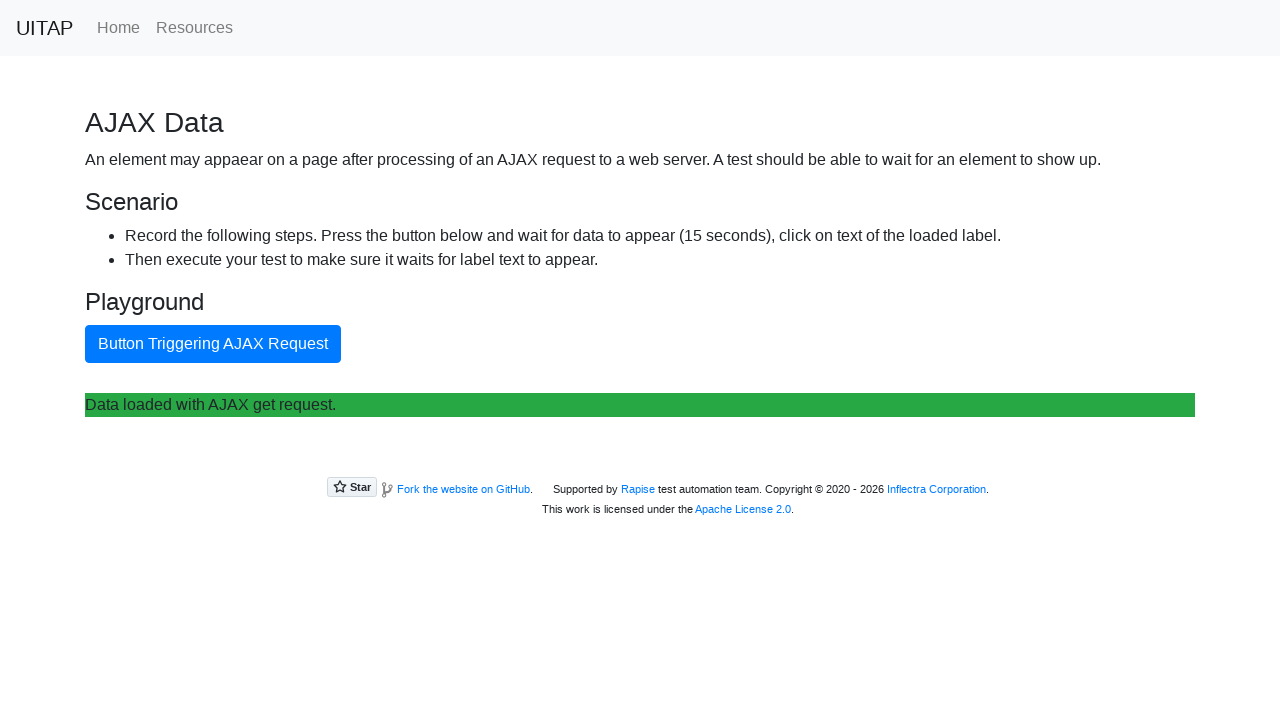

Verified that success message contains expected text 'Data loaded with AJAX get request.'
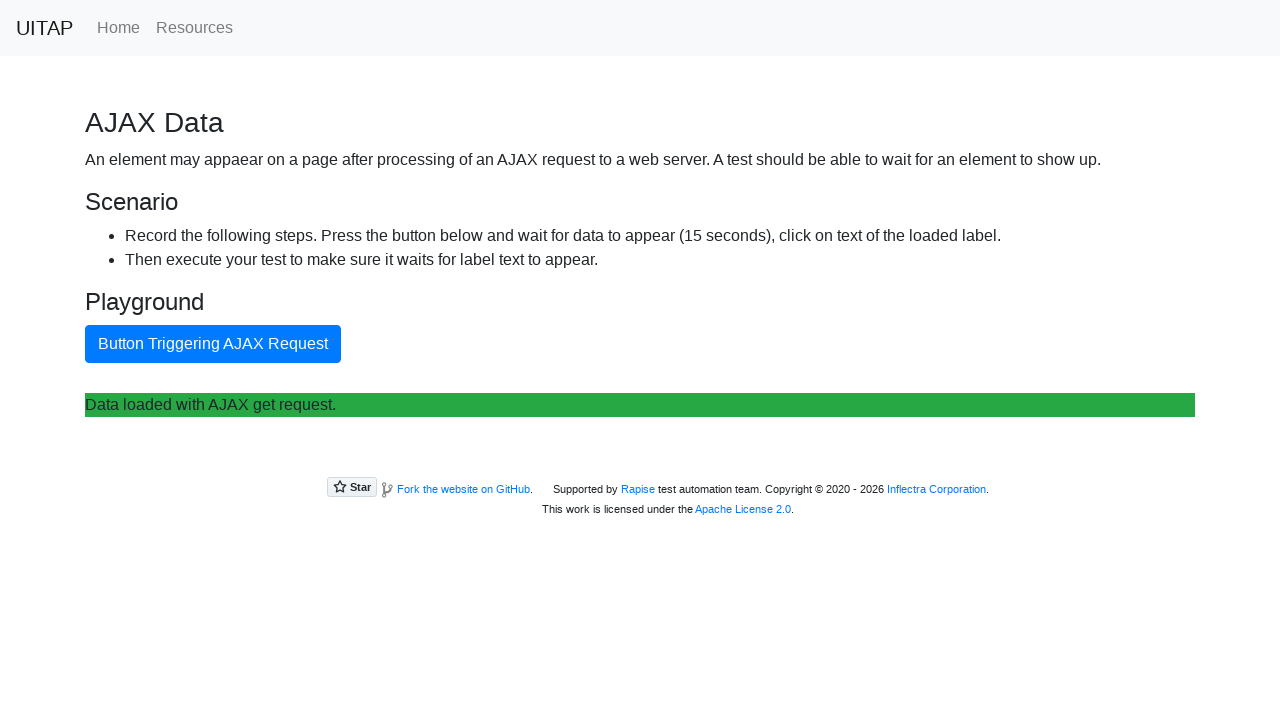

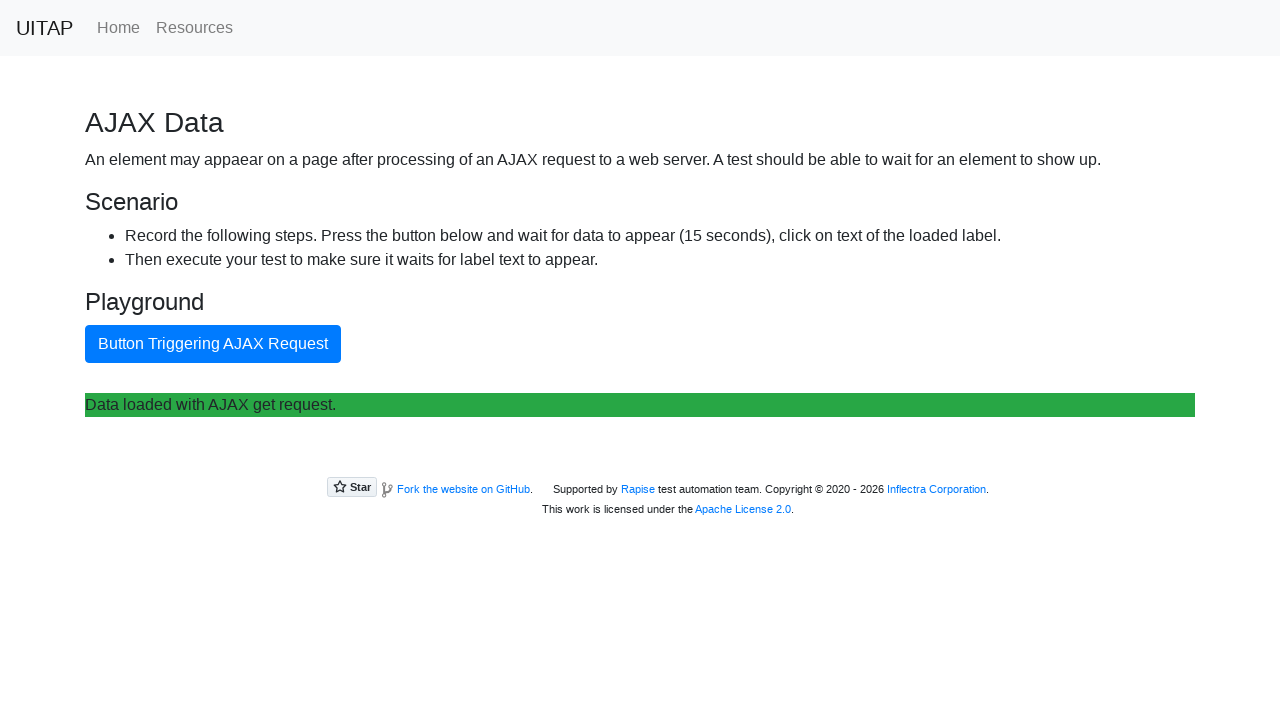